Tests JavaScript prompt handling by clicking a button to trigger a JS prompt, entering text into the prompt, and accepting it.

Starting URL: https://the-internet.herokuapp.com/javascript_alerts

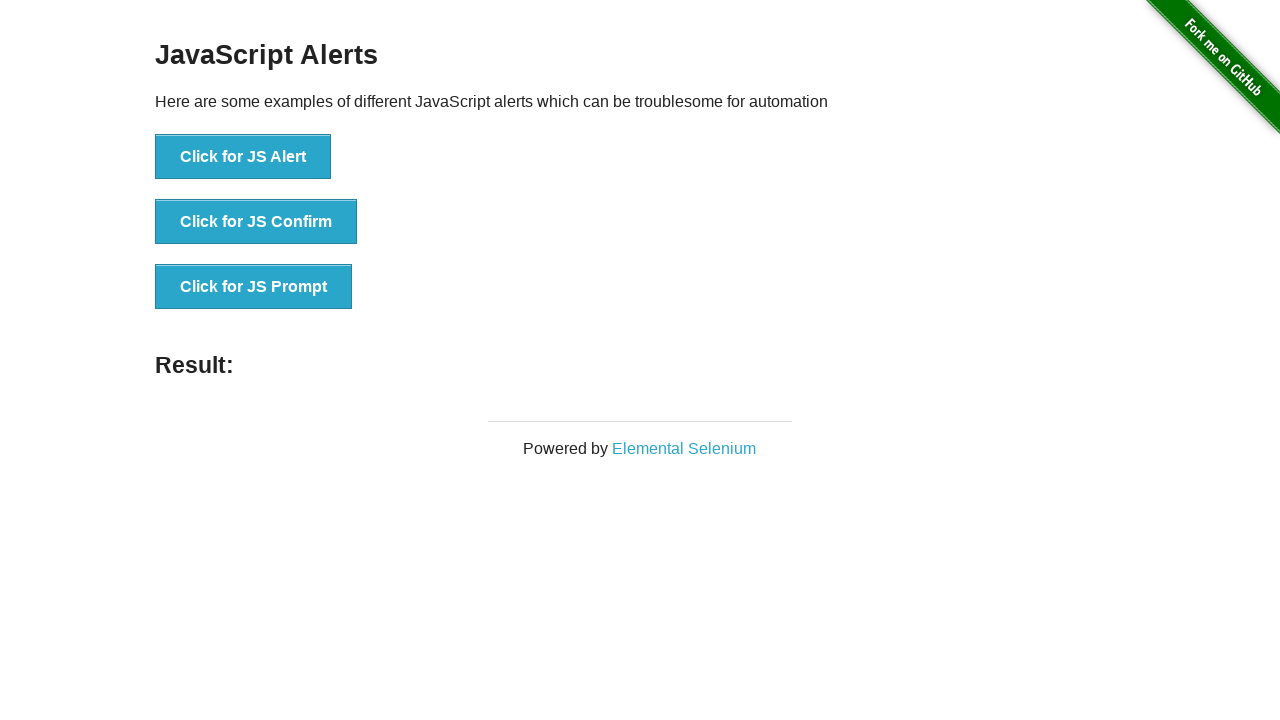

Set up dialog handler to accept prompt with 'welcome' text
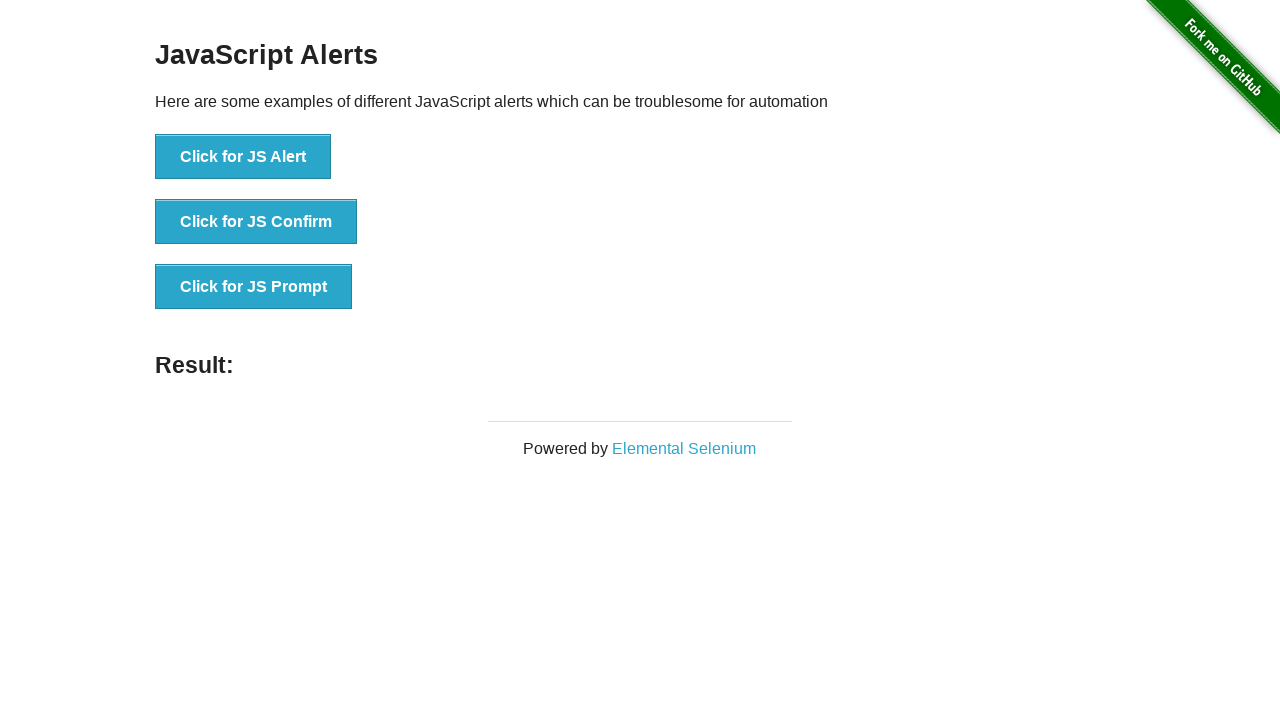

Clicked button to trigger JavaScript prompt at (254, 287) on xpath=//button[text()='Click for JS Prompt']
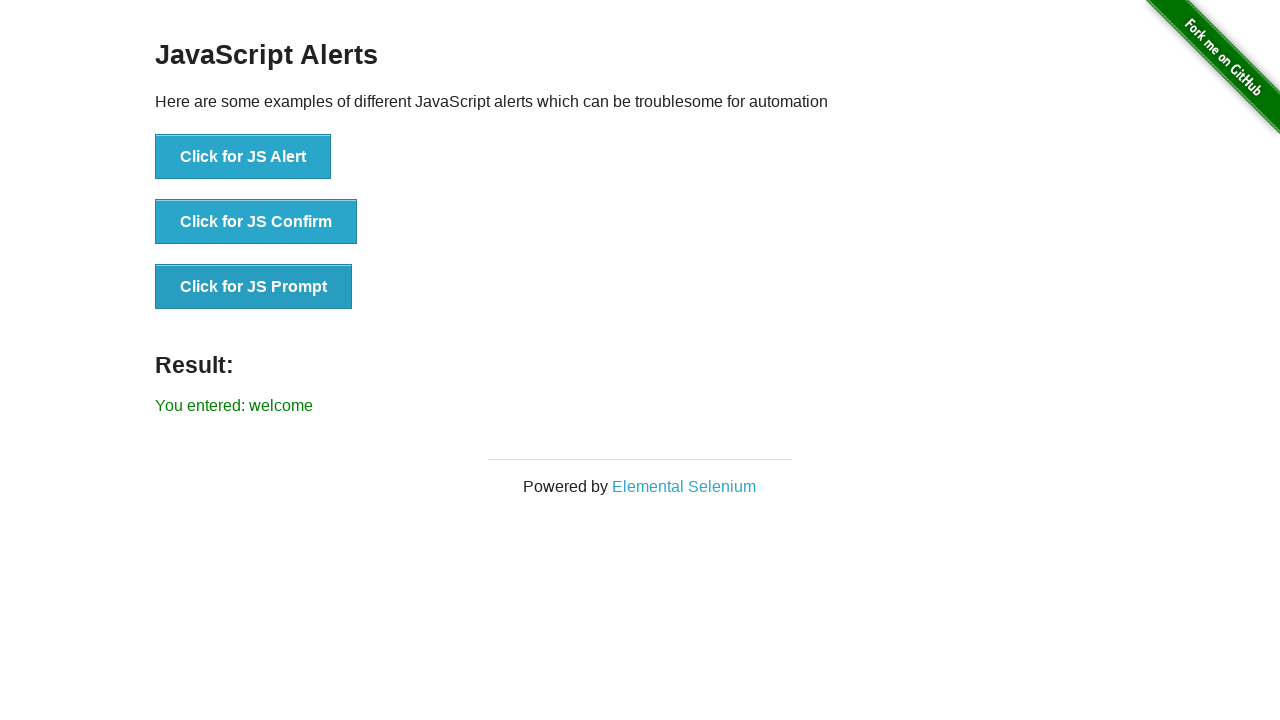

Prompt result 'welcome' displayed on page
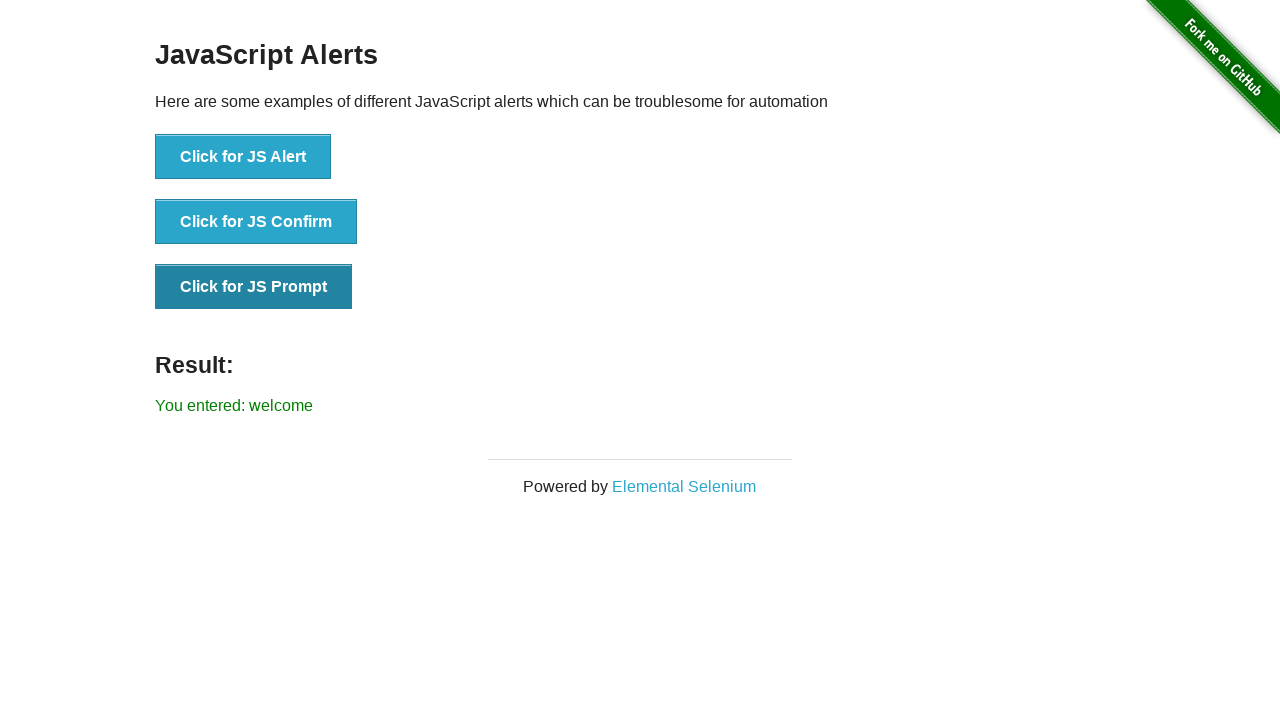

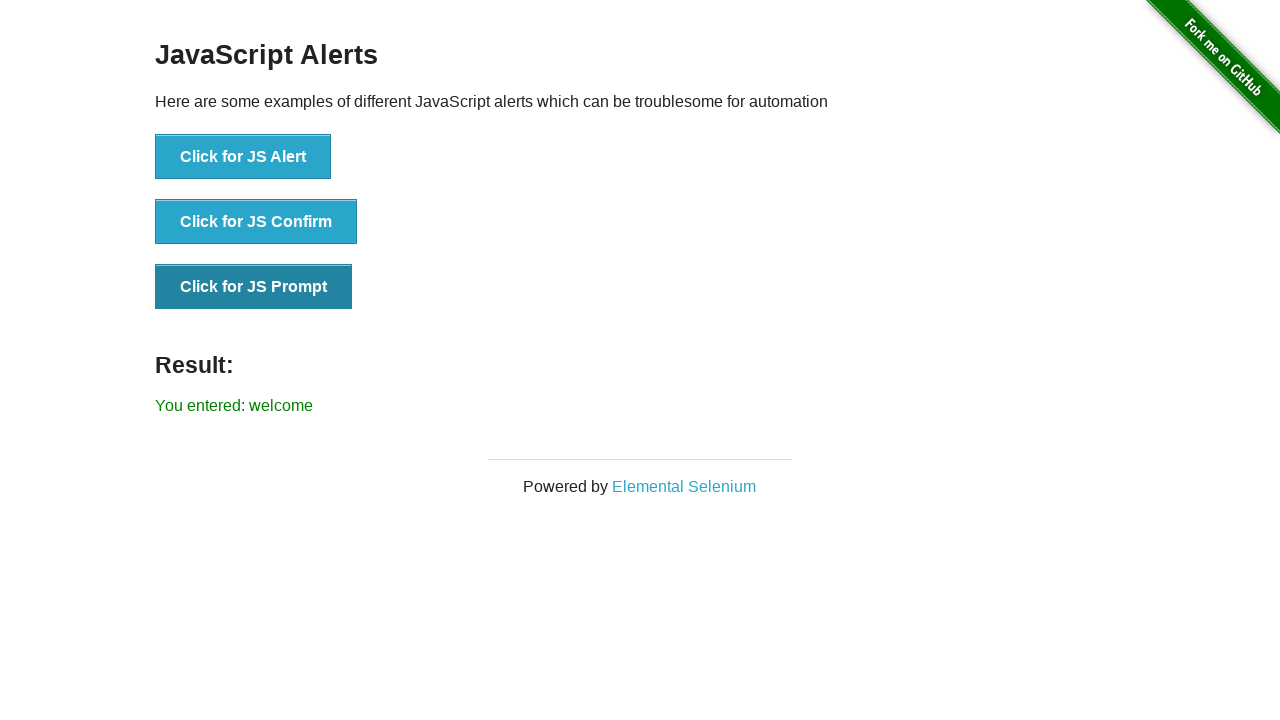